Navigates to Flipkart's homepage and waits for the page to load, demonstrating basic WebDriver navigation.

Starting URL: https://www.flipkart.com/

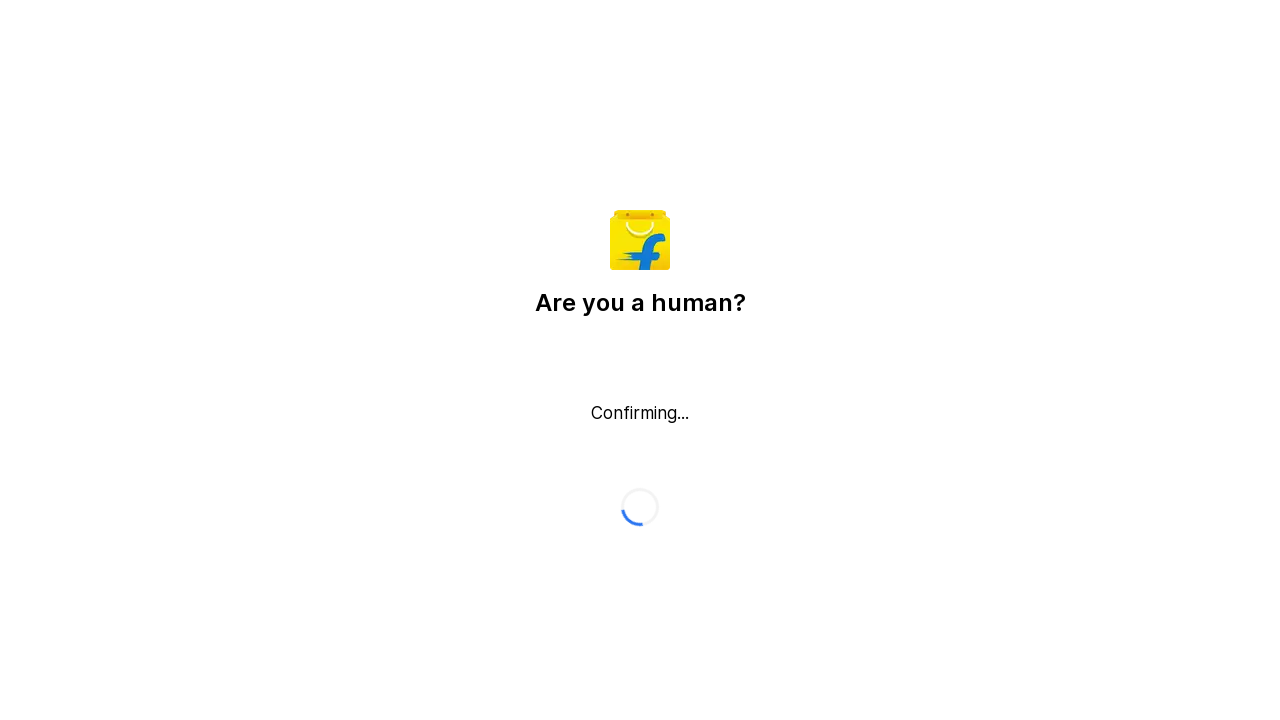

Flipkart homepage loaded - DOM content loaded
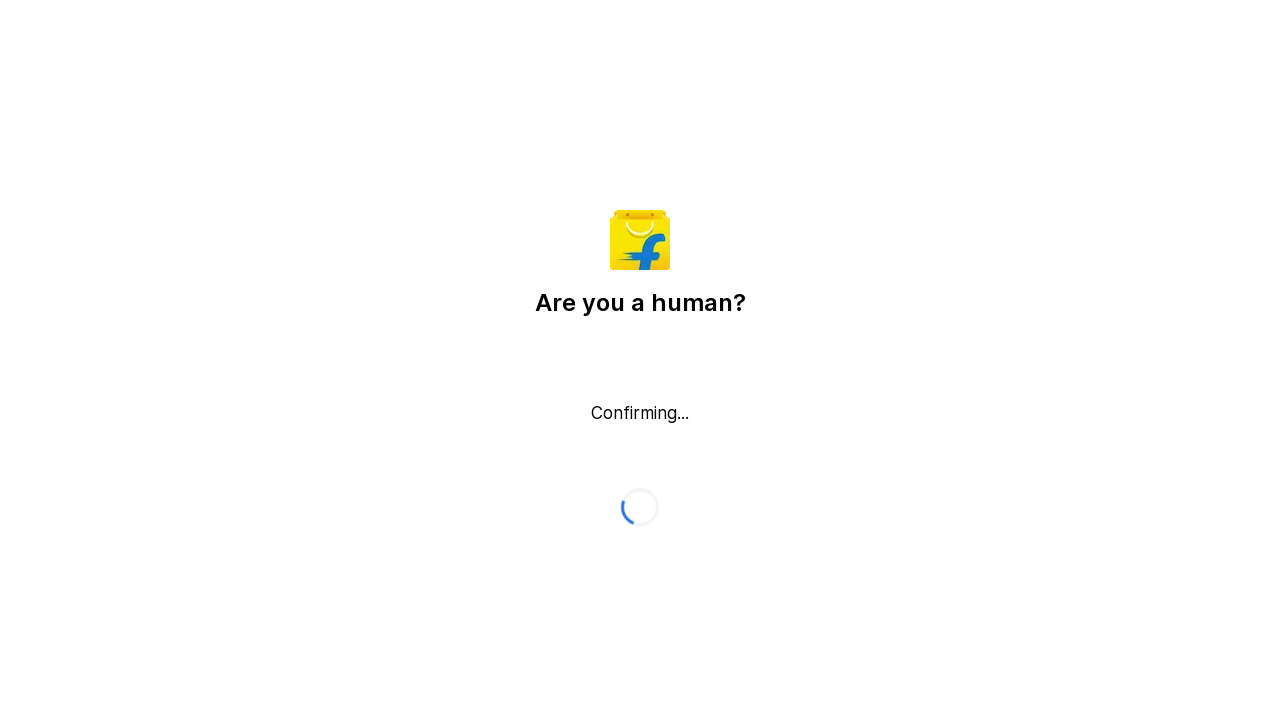

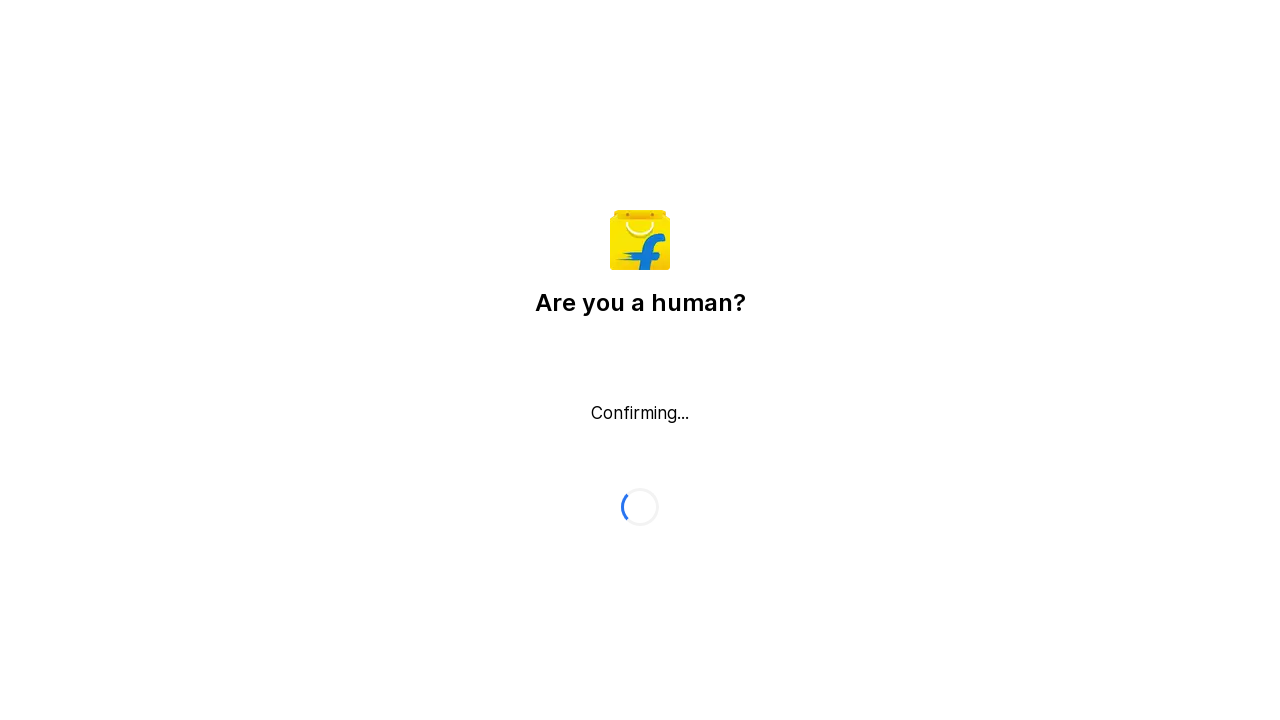